Tests checkbox functionality by clicking a checkbox, verifying it's selected, unchecking it, and verifying the total number of checkboxes on the page

Starting URL: https://rahulshettyacademy.com/AutomationPractice/

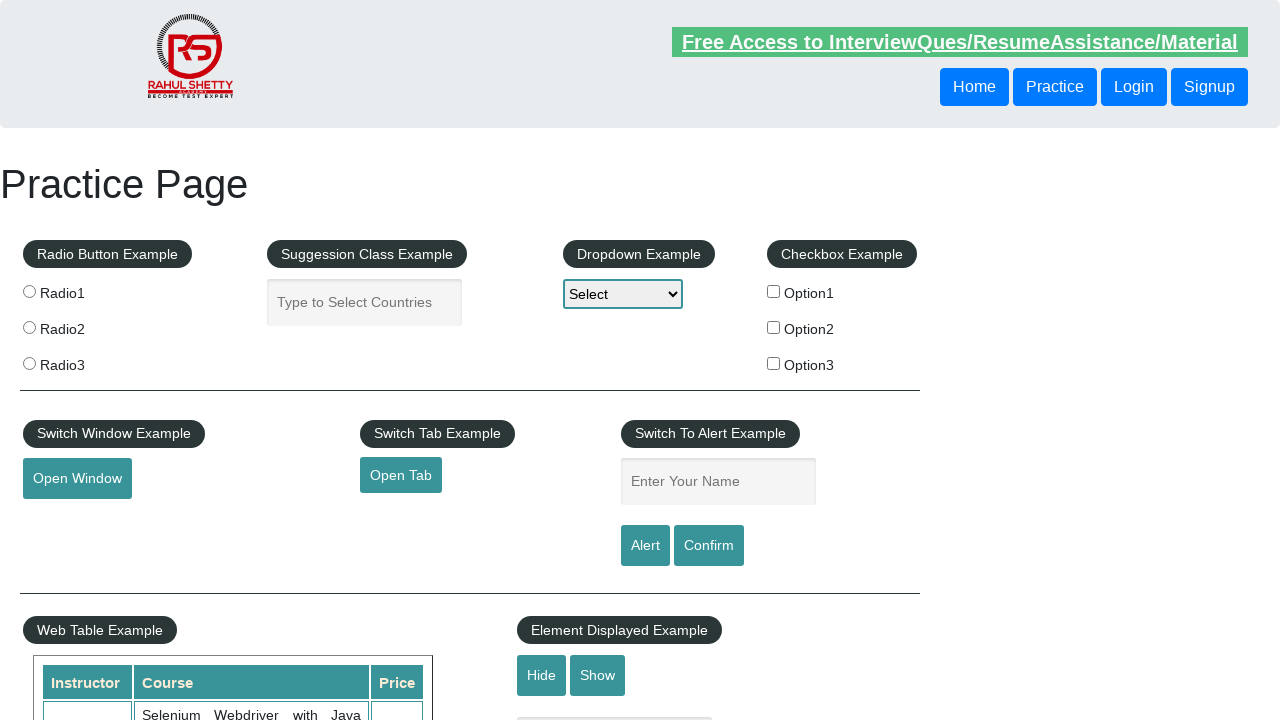

Clicked checkbox 1 to select it at (774, 291) on input#checkBoxOption1
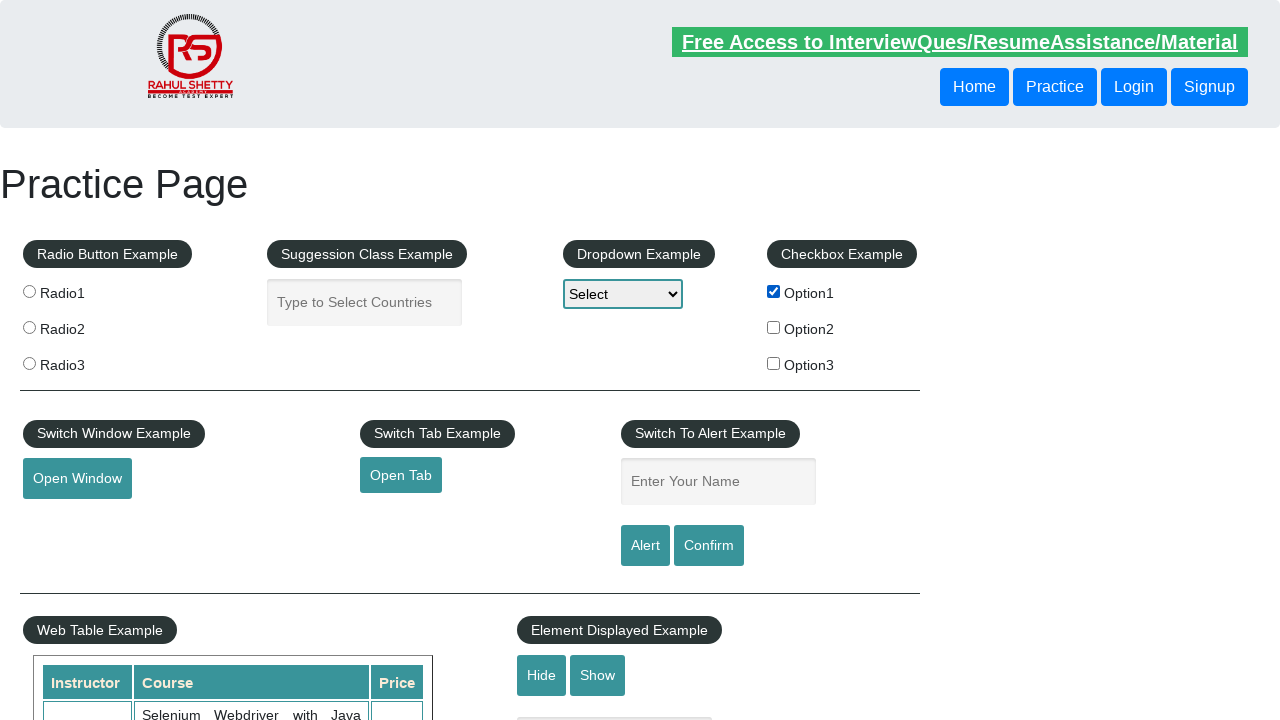

Verified checkbox 1 is selected
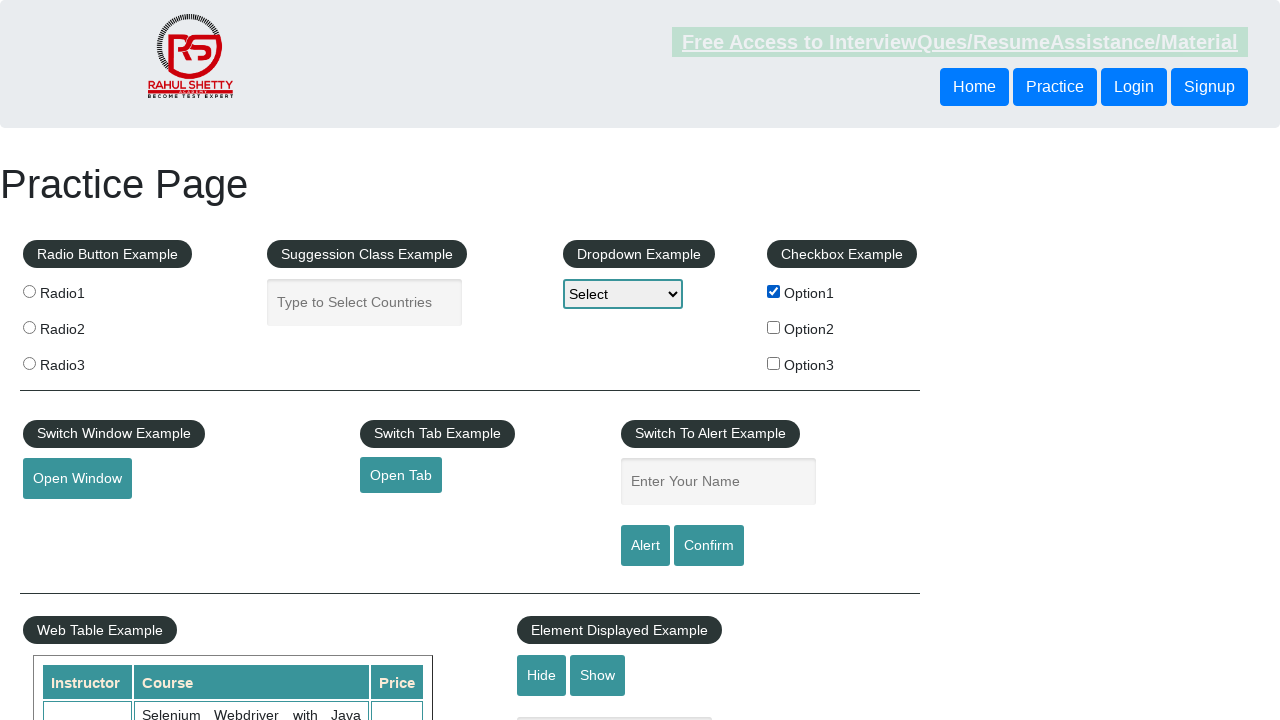

Clicked checkbox 1 to unselect it at (774, 291) on input#checkBoxOption1
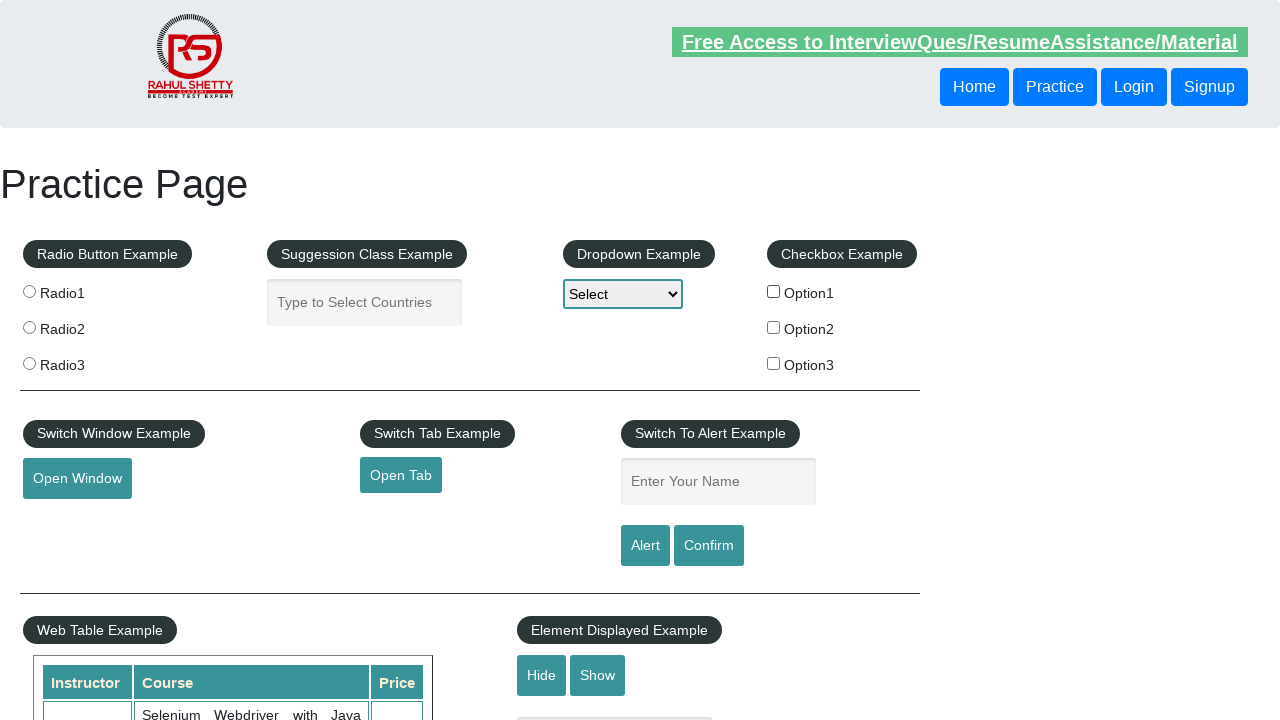

Verified checkbox 1 is not selected
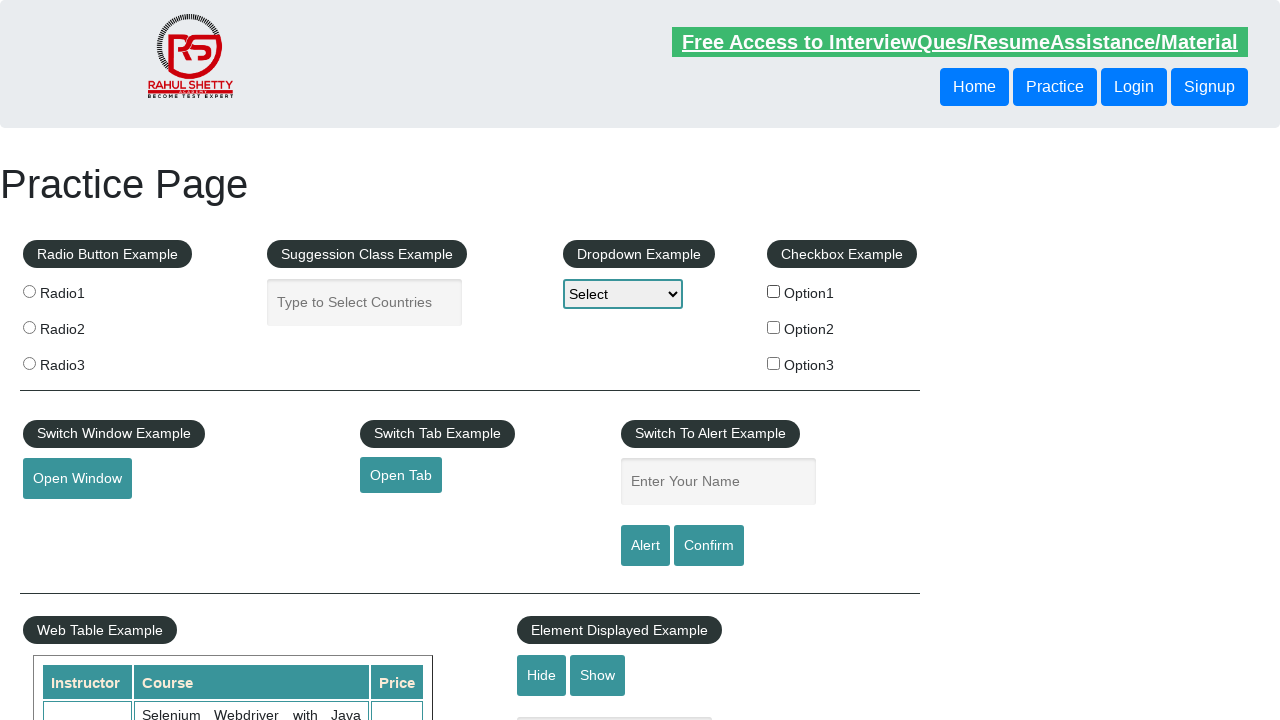

Verified there are exactly 3 checkboxes on the page
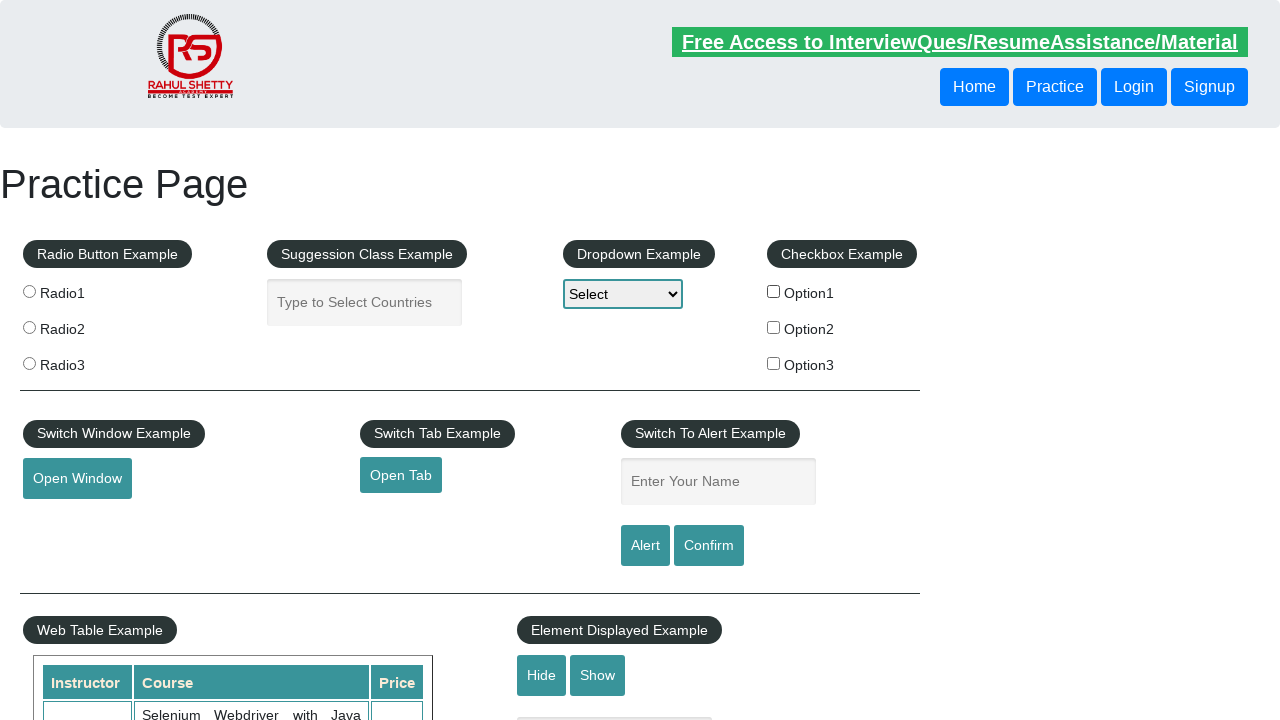

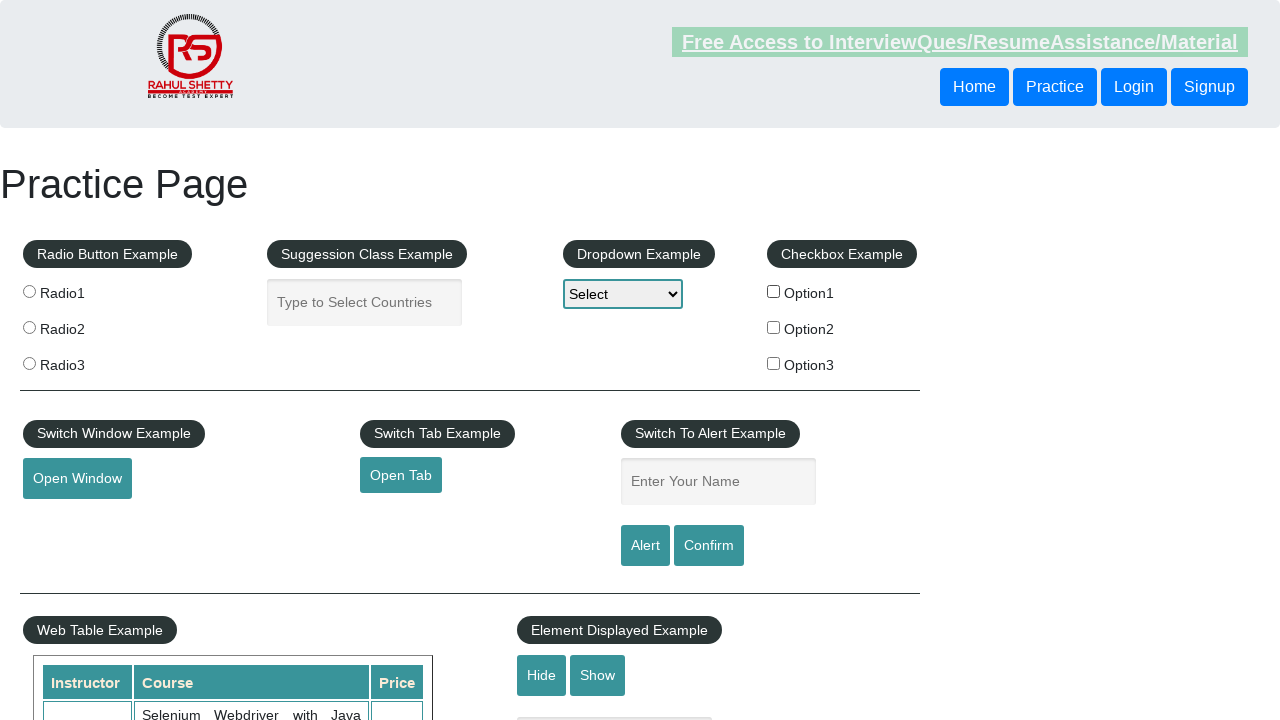